Tests different button click types including single click, double click, and right click, then verifies the corresponding messages appear.

Starting URL: https://demoqa.com/buttons

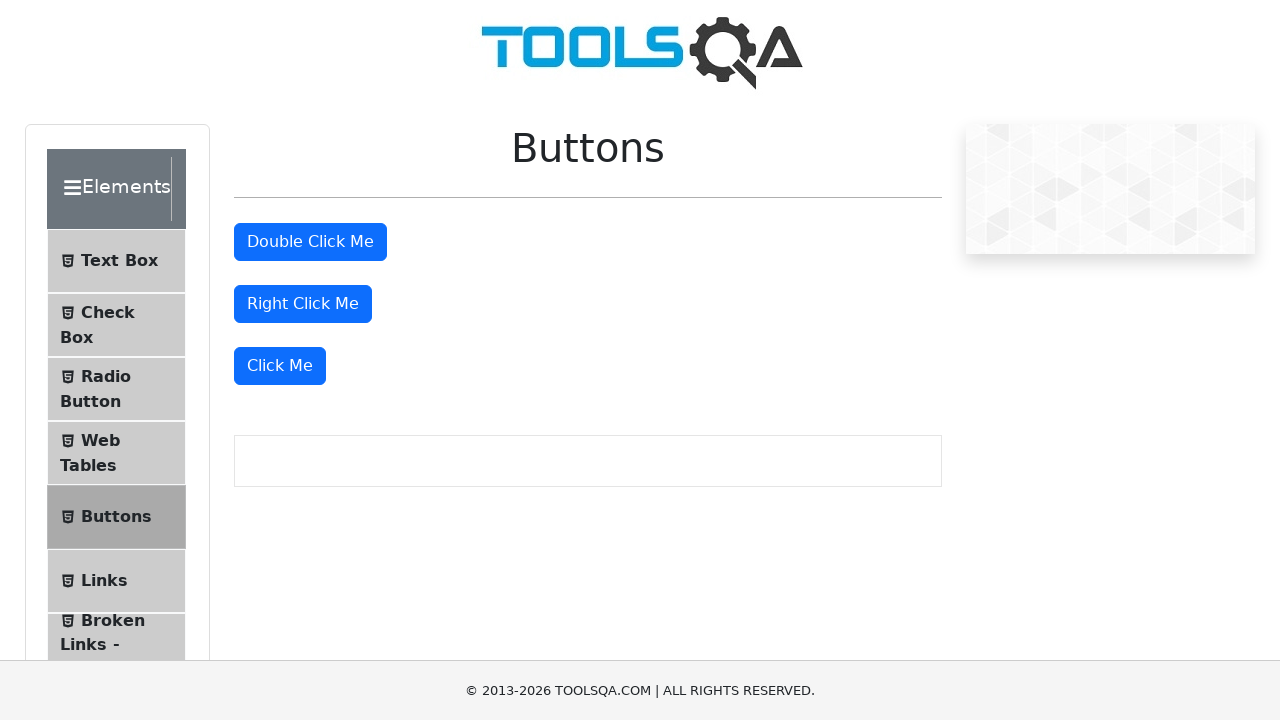

Navigated to https://demoqa.com/buttons
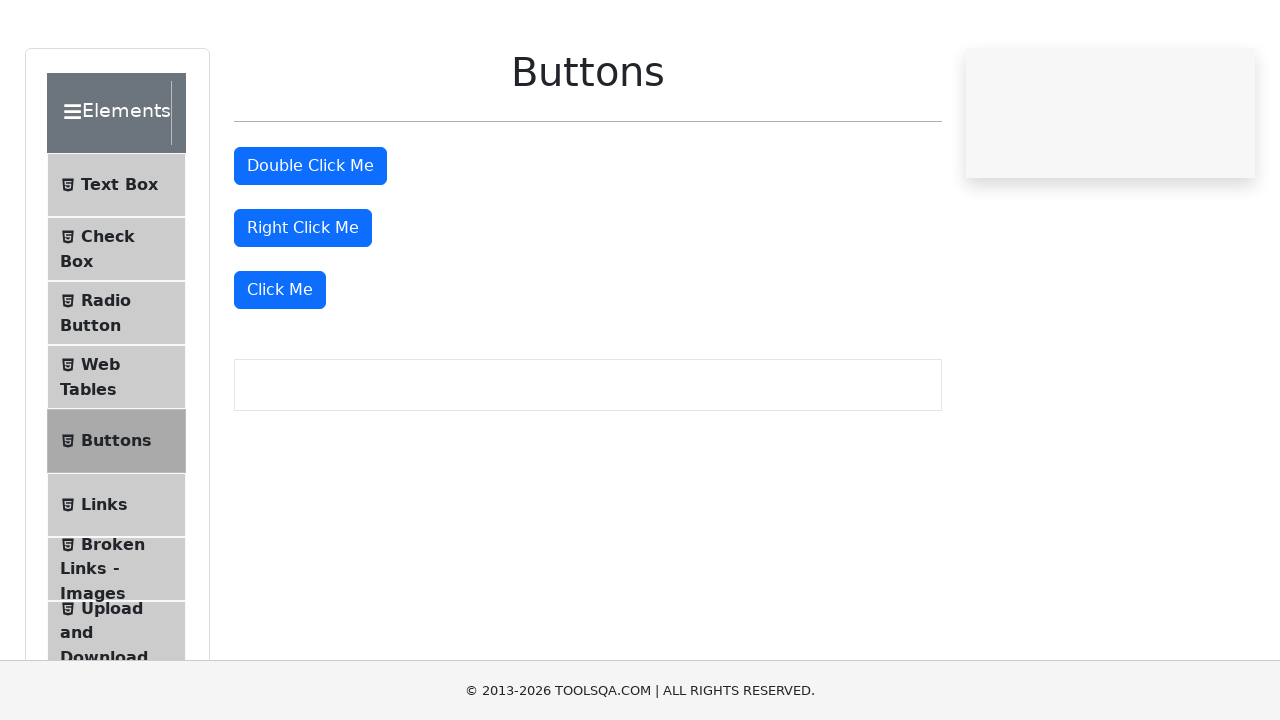

Clicked the 'Click Me' button (single click) at (280, 366) on text=Click Me >> nth=2
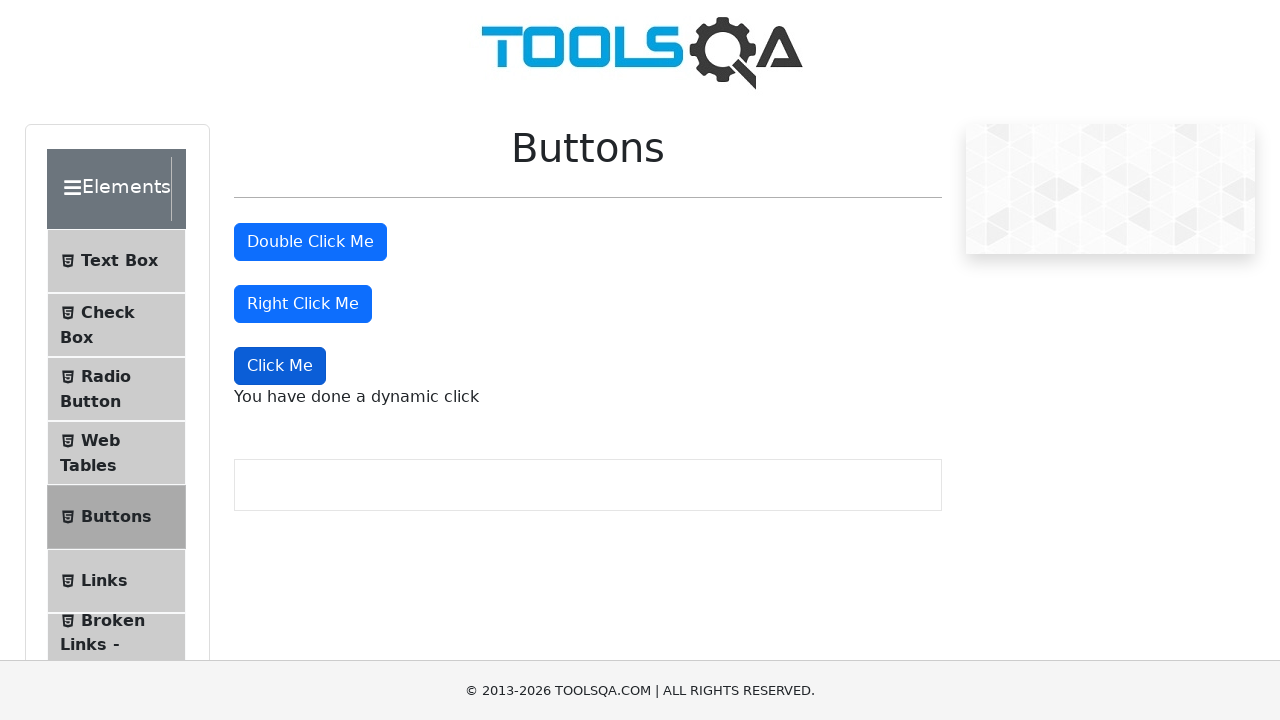

Dynamic click message appeared
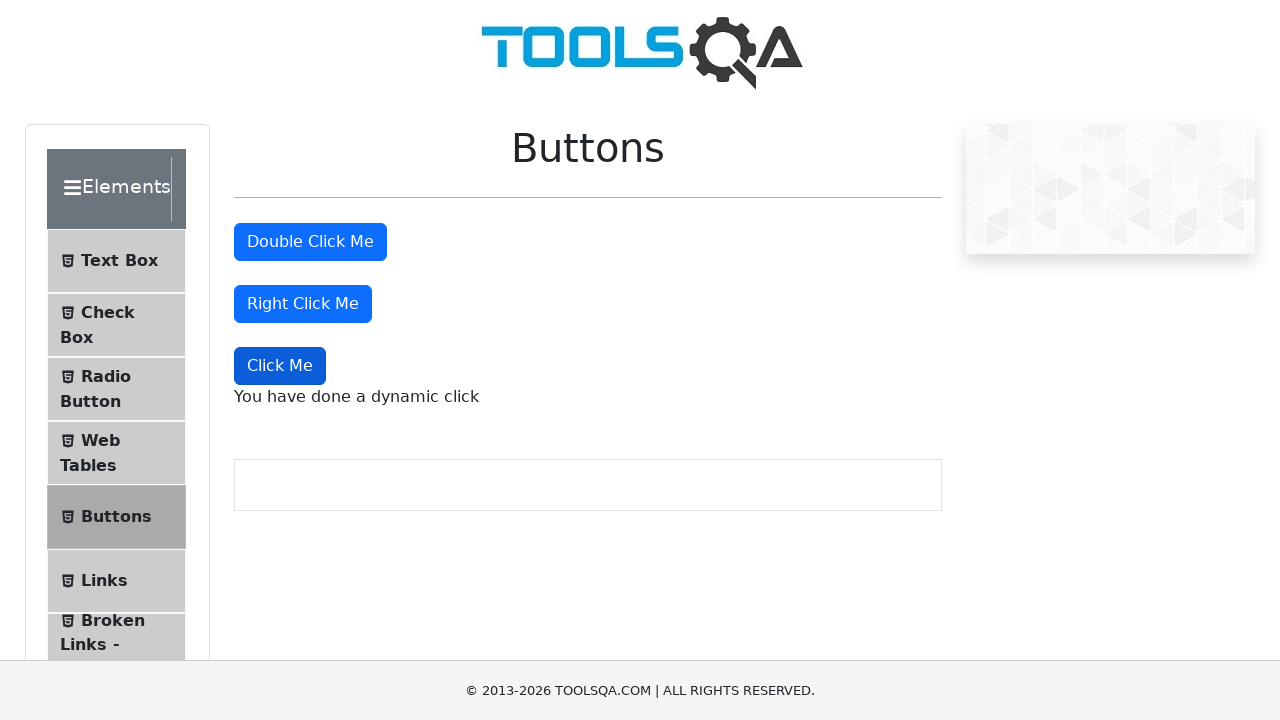

Double clicked the double click button at (310, 242) on #doubleClickBtn
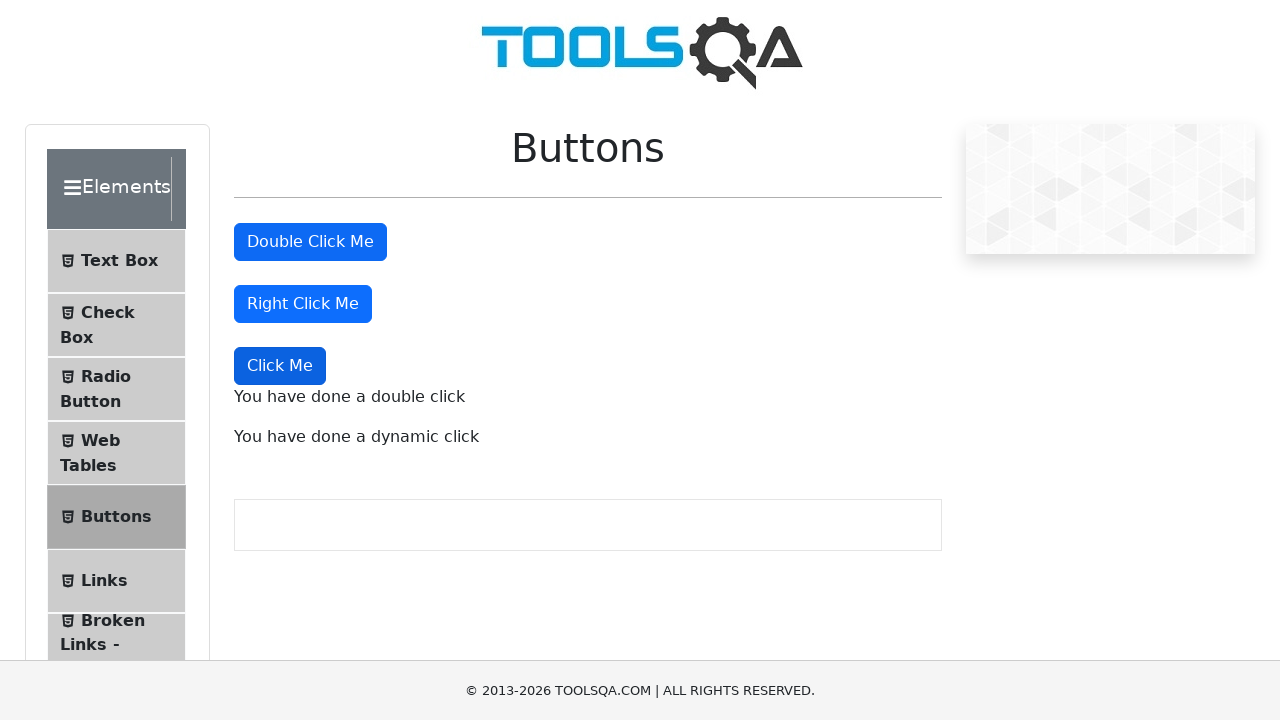

Double click message appeared
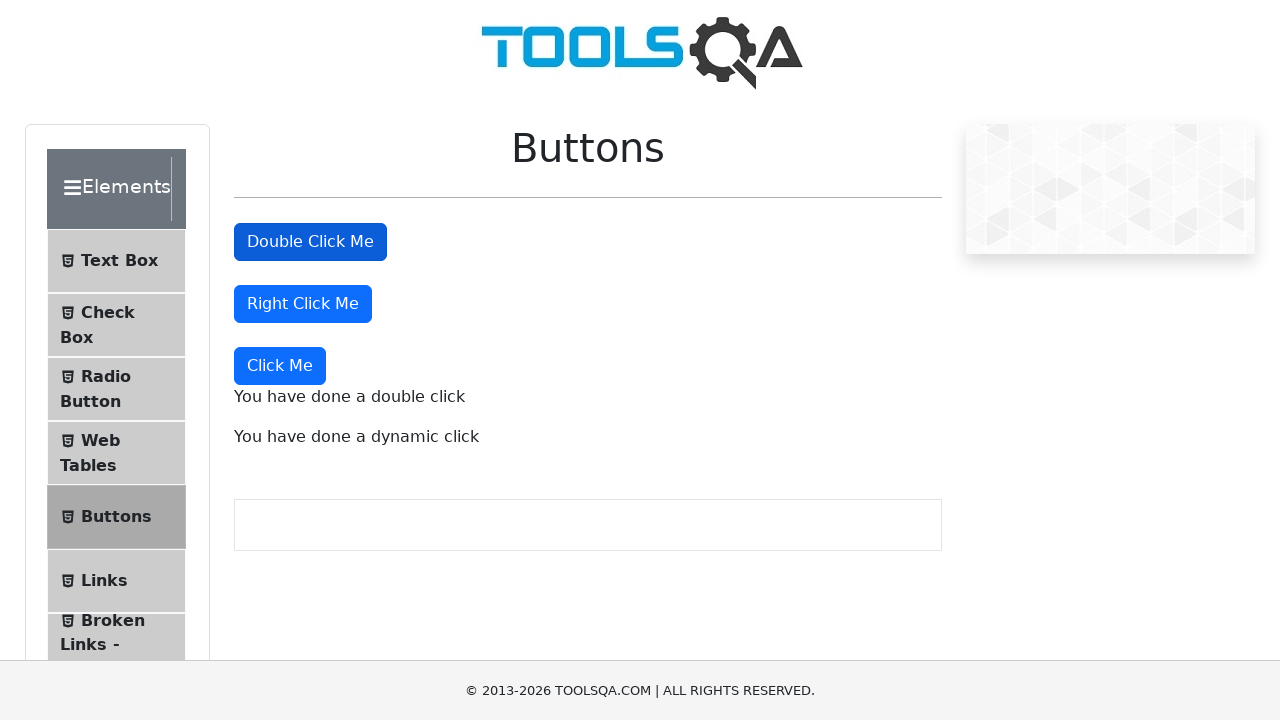

Right clicked the right click button at (303, 304) on #rightClickBtn
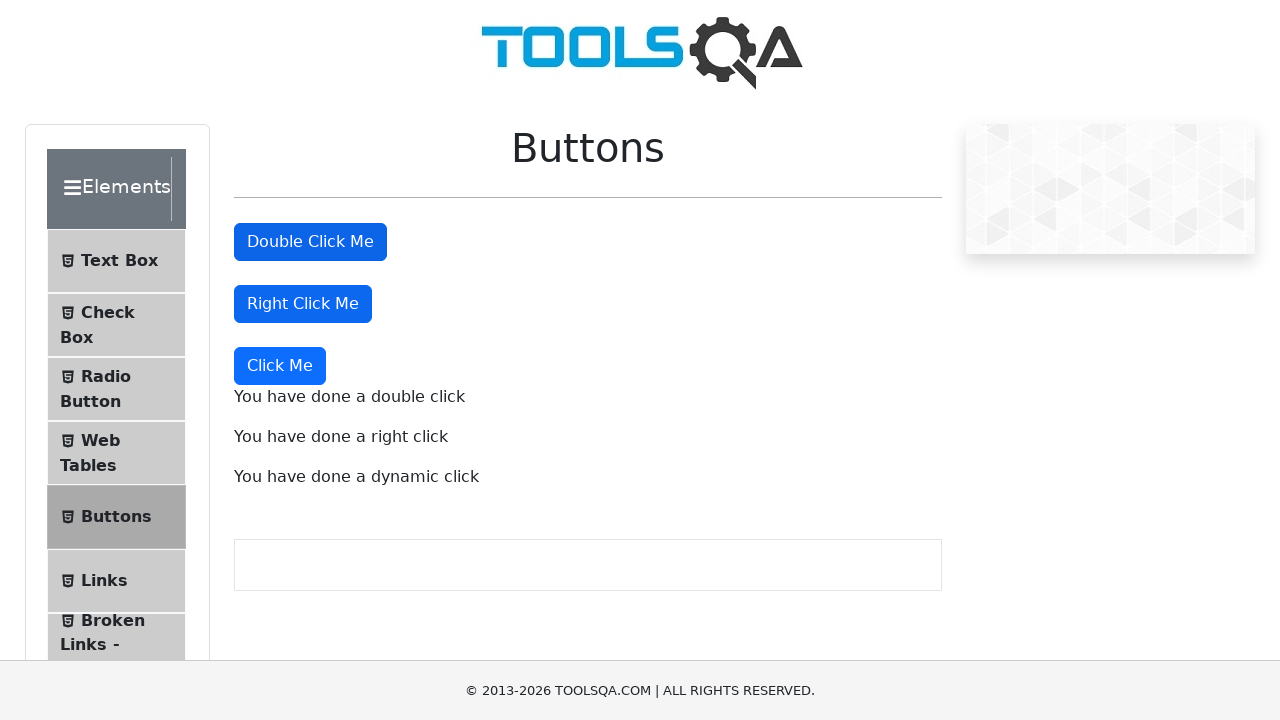

Right click message appeared
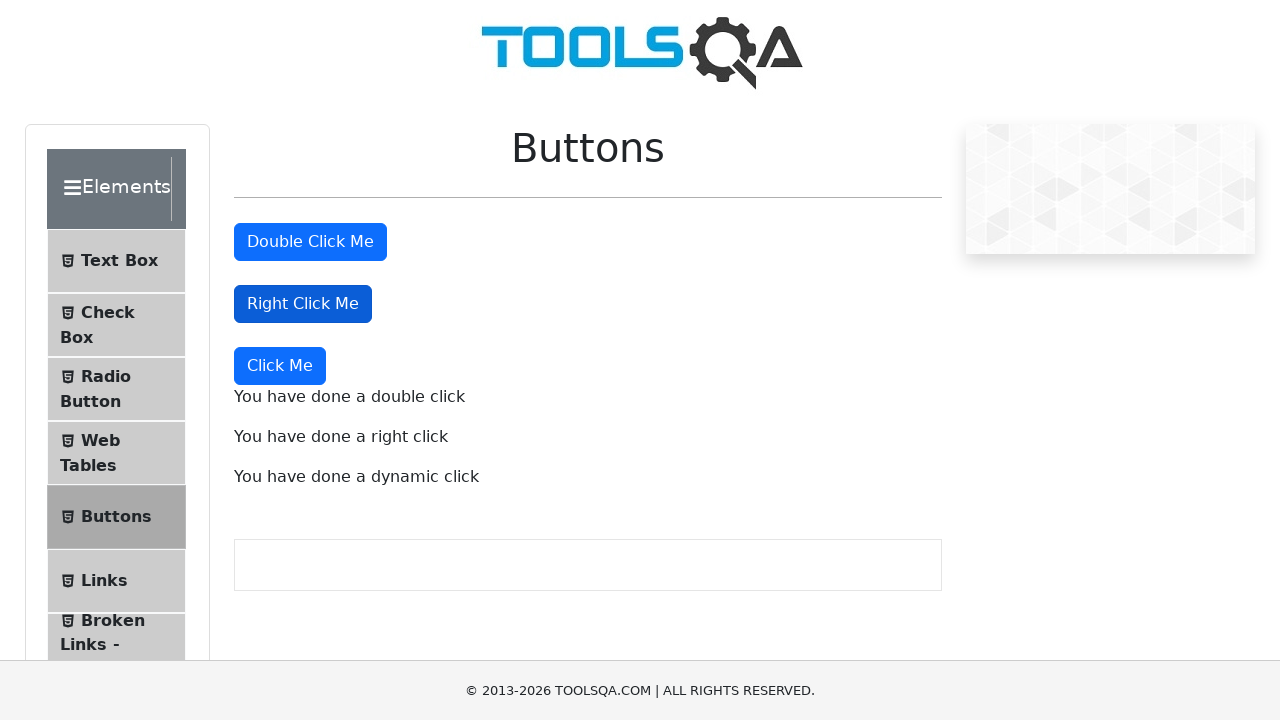

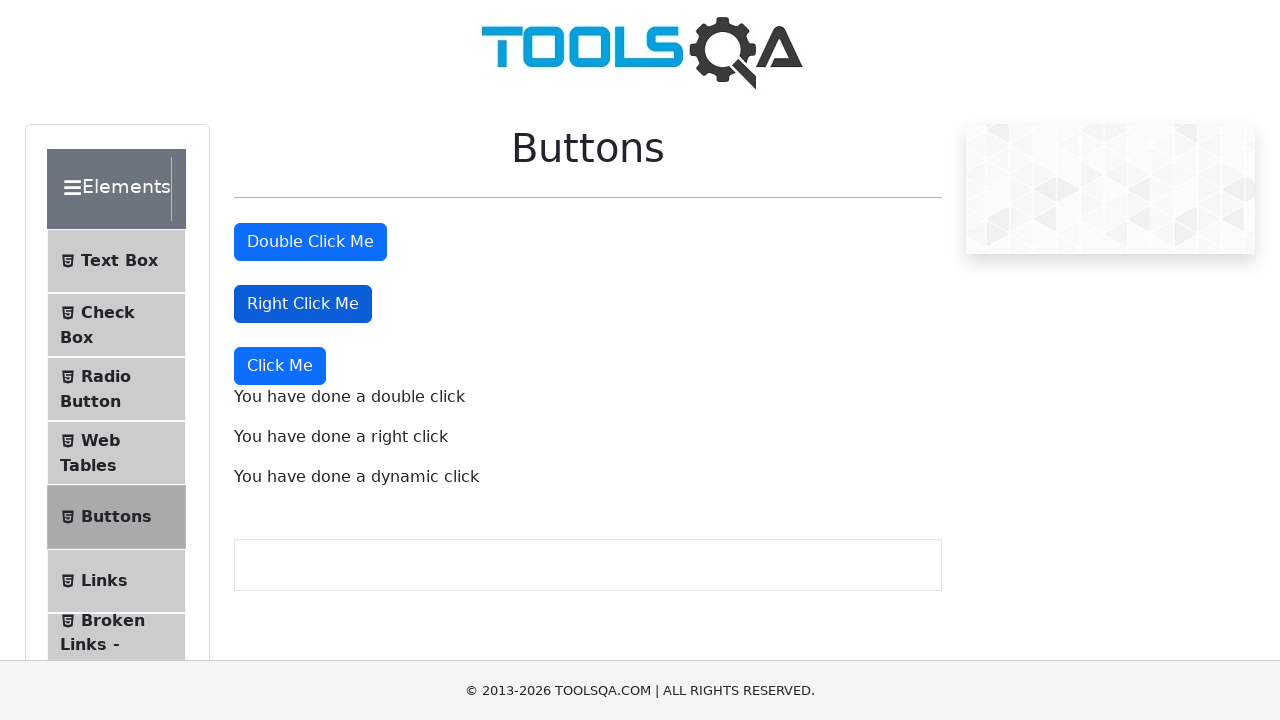